Navigates to the Rahul Shetty Academy Automation Practice page and waits for it to load completely

Starting URL: https://rahulshettyacademy.com/AutomationPractice/

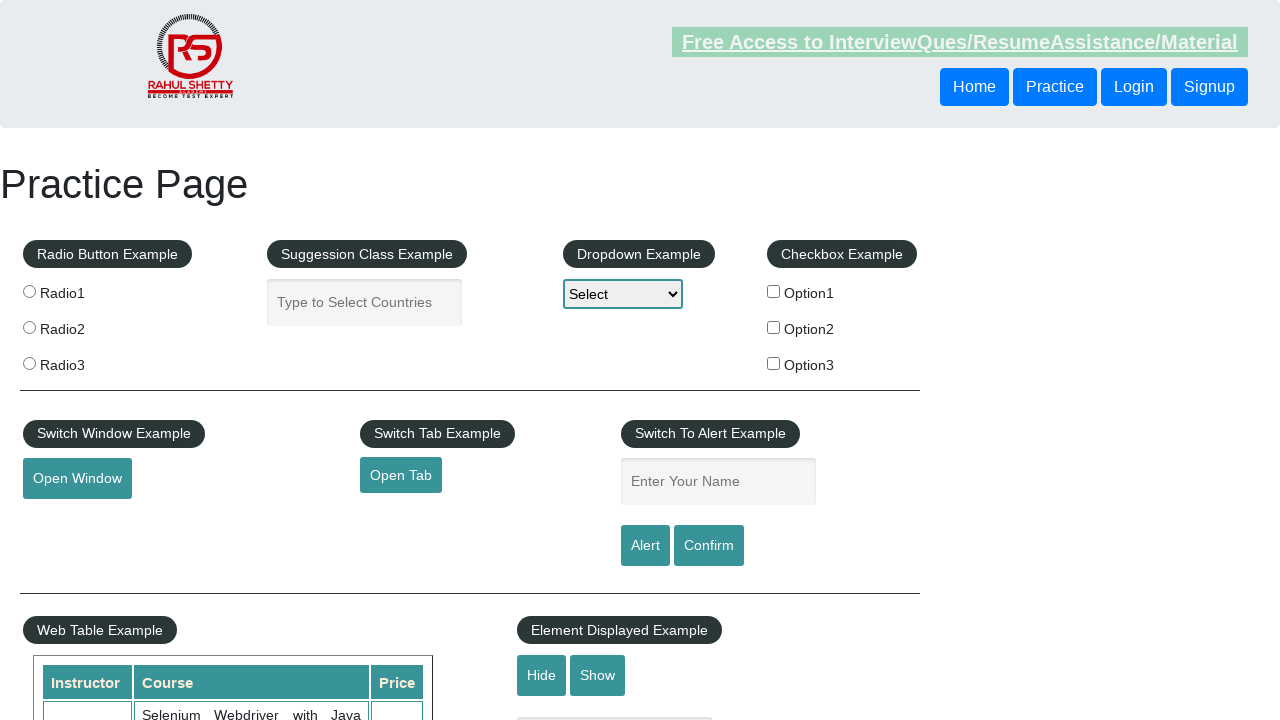

Waited for page to reach networkidle state
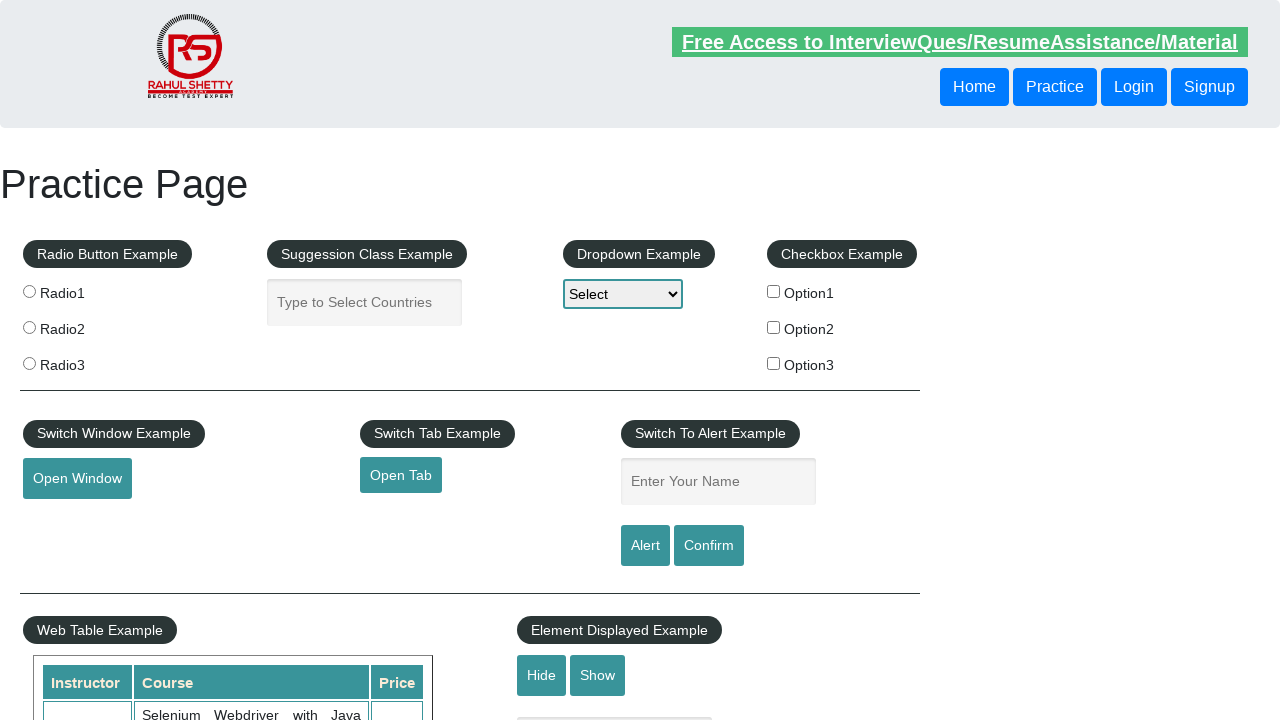

Verified page loaded by confirming body element is present
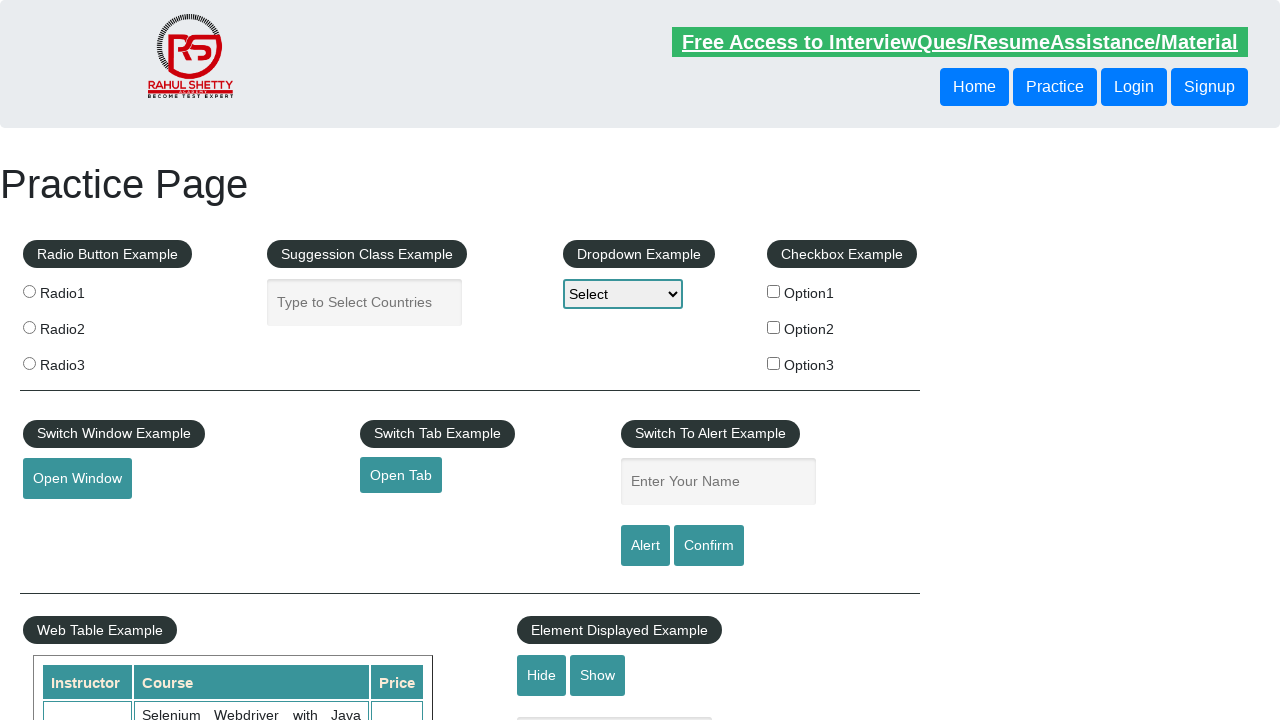

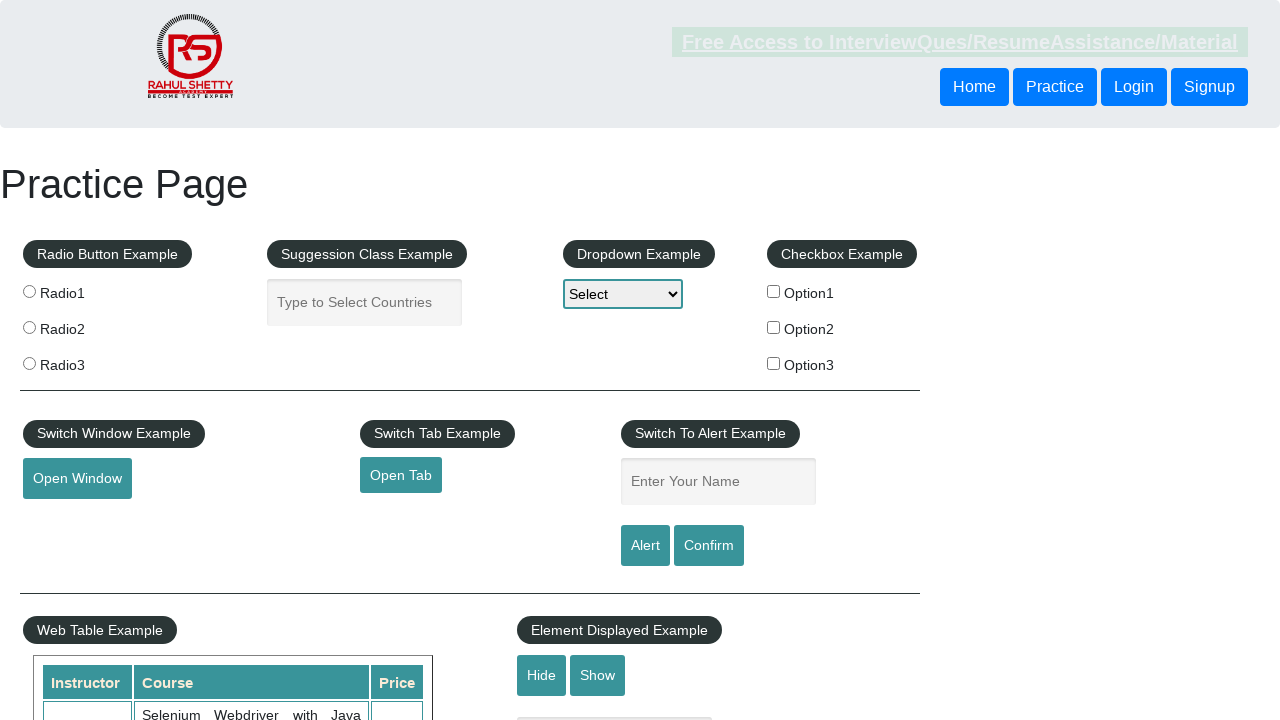